Navigates to Rahul Shetty Academy website and verifies the page loads by checking the title

Starting URL: https://rahulshettyacademy.com

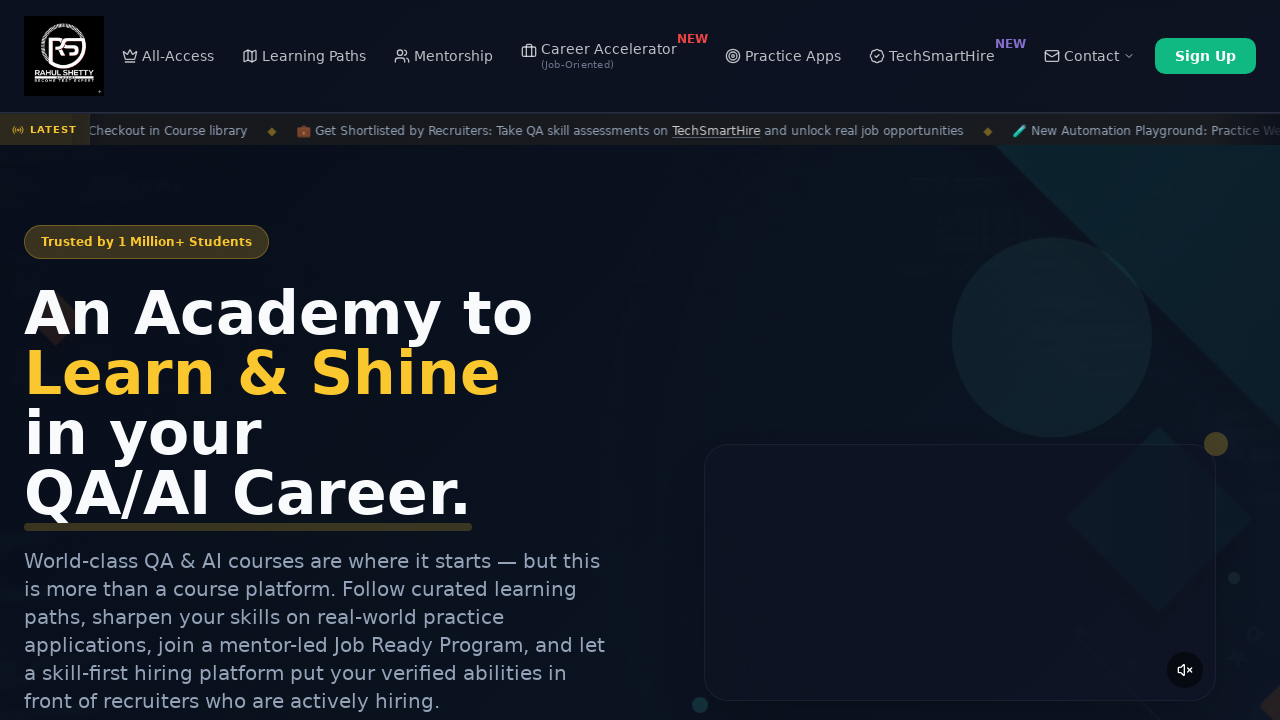

Waited for page to reach domcontentloaded state
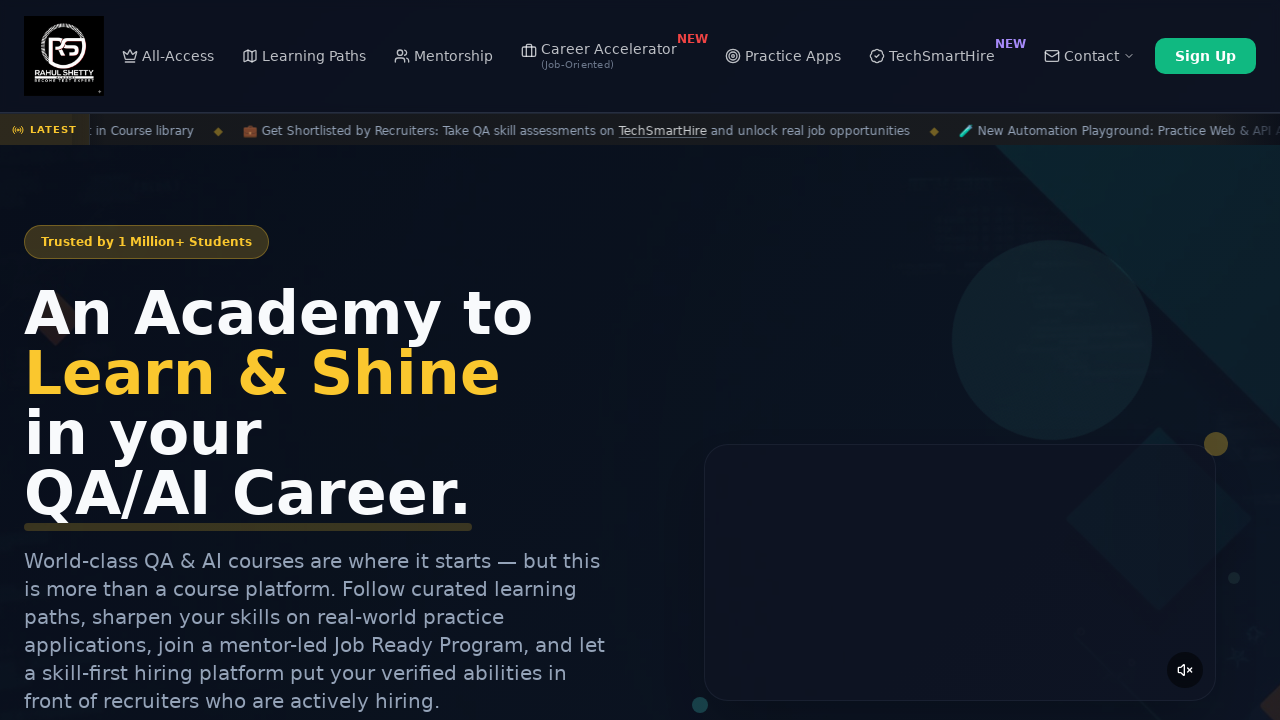

Verified page title is not empty - page loaded successfully
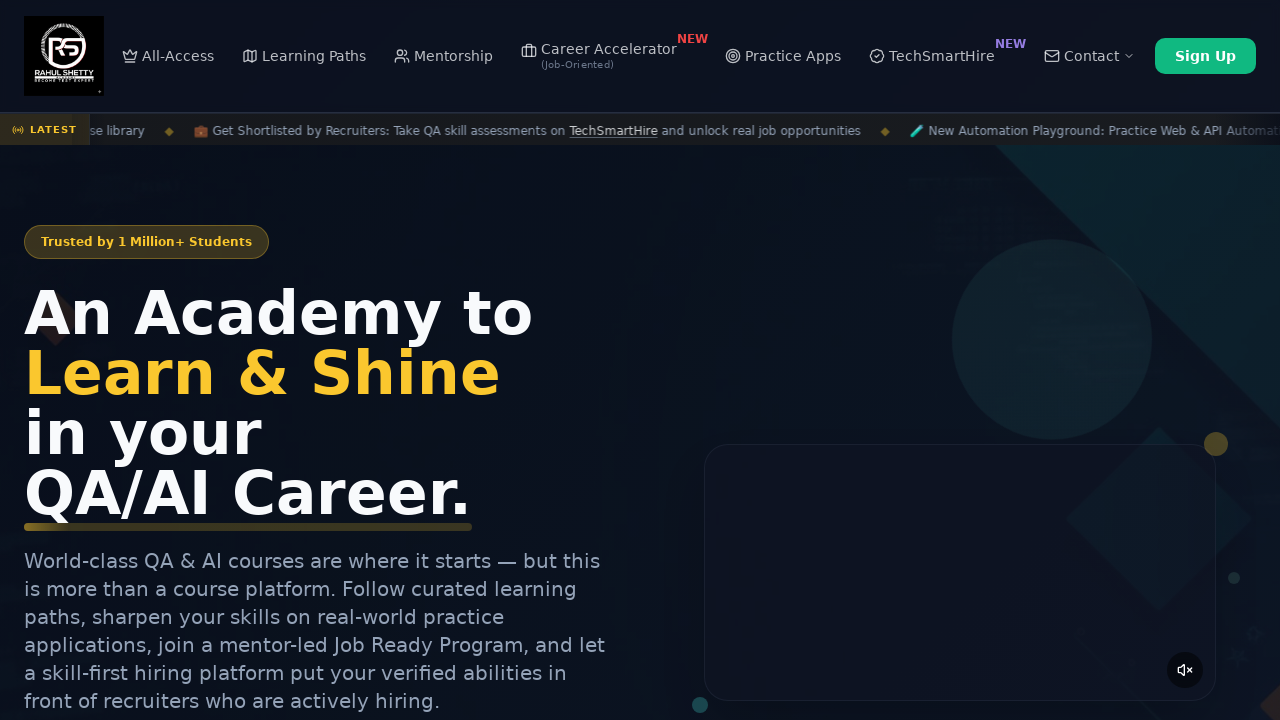

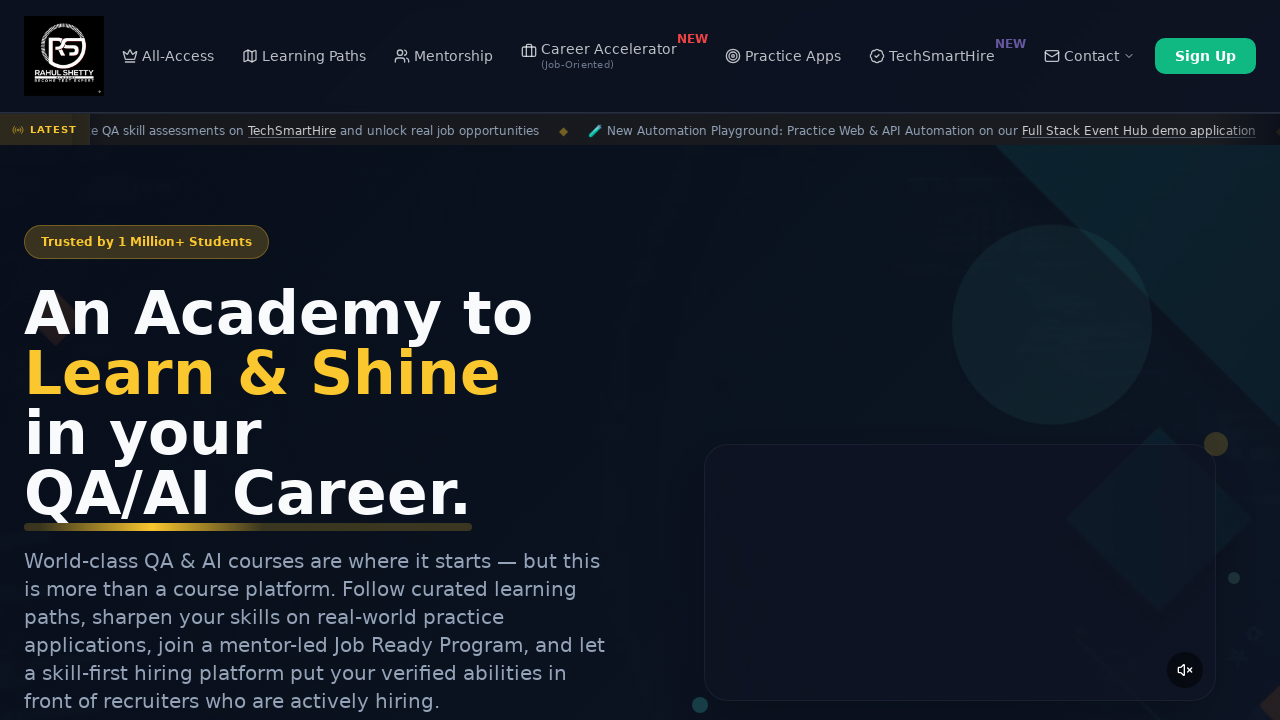